Tests JavaScript prompt dialog by clicking the third button, entering a name in the prompt, accepting it, and verifying the name appears in the result message.

Starting URL: https://the-internet.herokuapp.com/javascript_alerts

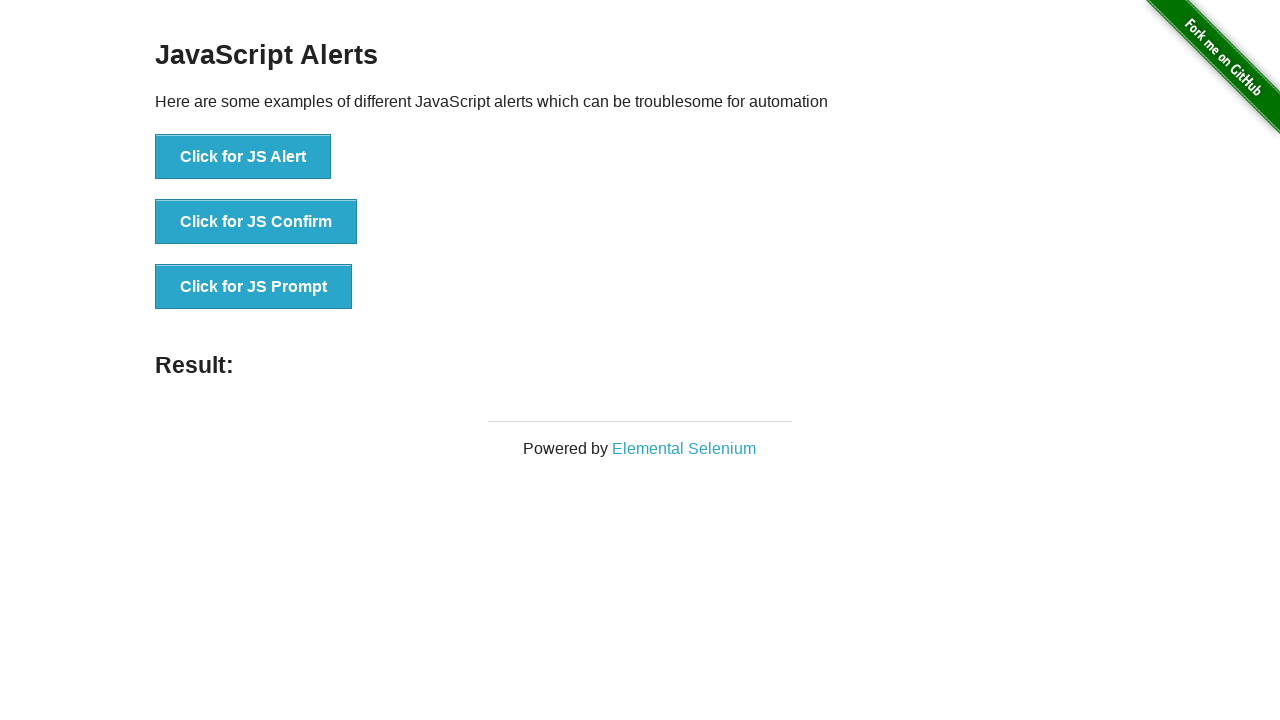

Set up dialog handler to accept prompt with name 'Carlos'
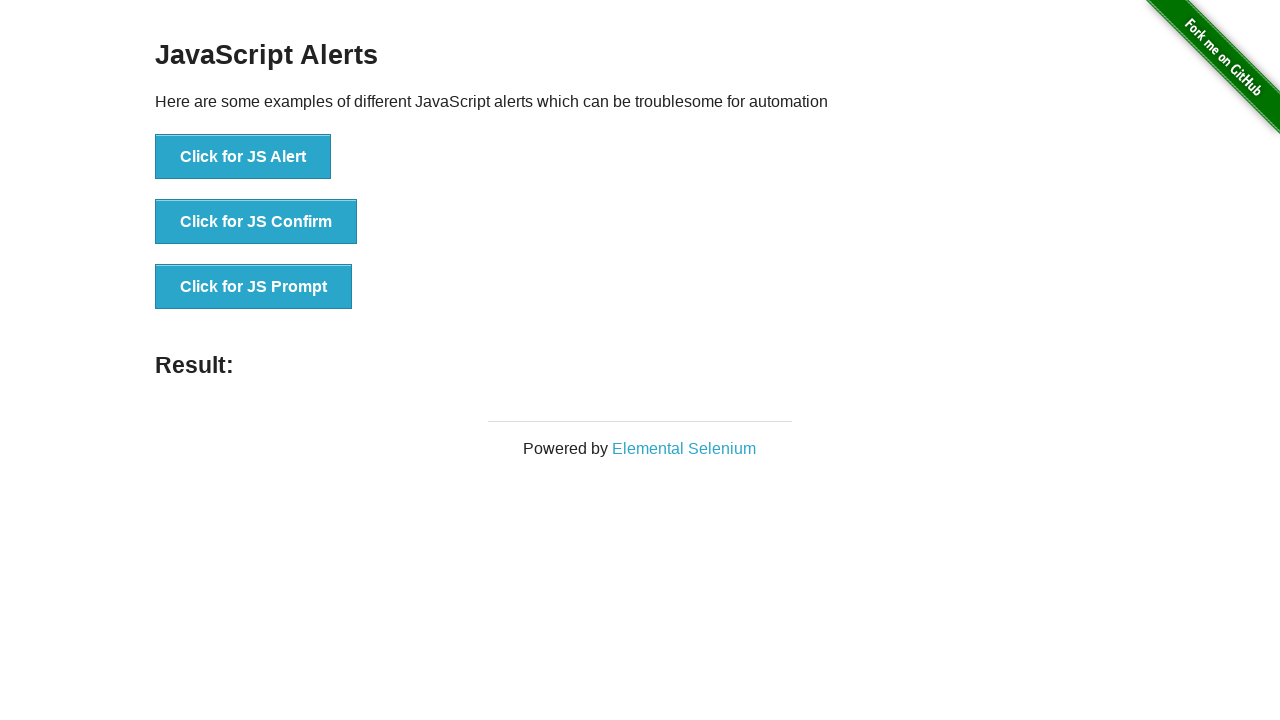

Clicked button to trigger JavaScript prompt dialog at (254, 287) on xpath=//*[text()='Click for JS Prompt']
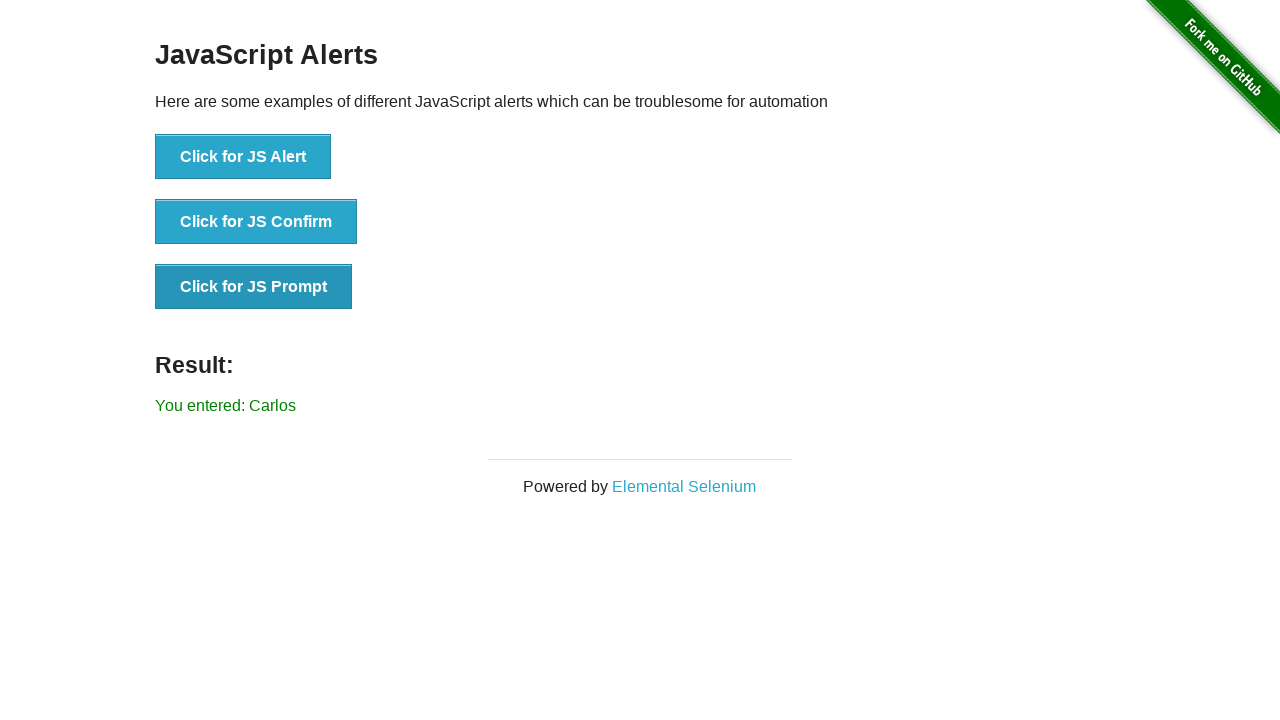

Waited for result message to appear
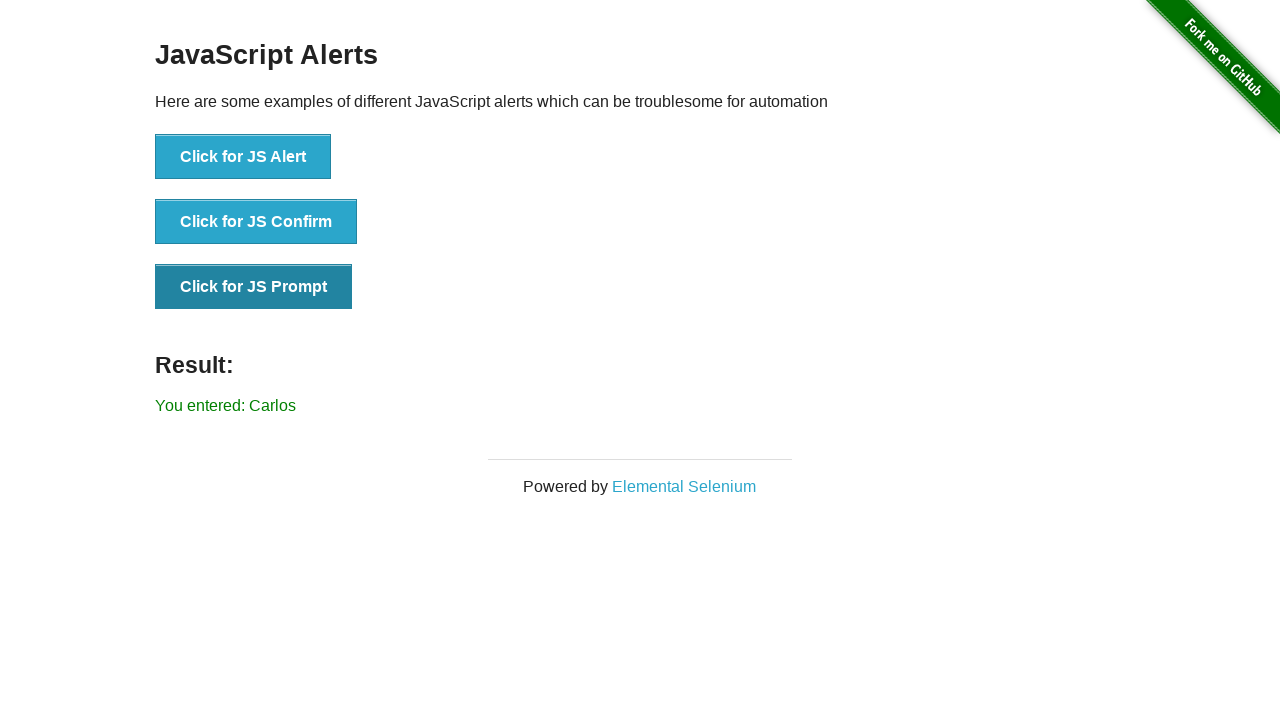

Retrieved result message text content
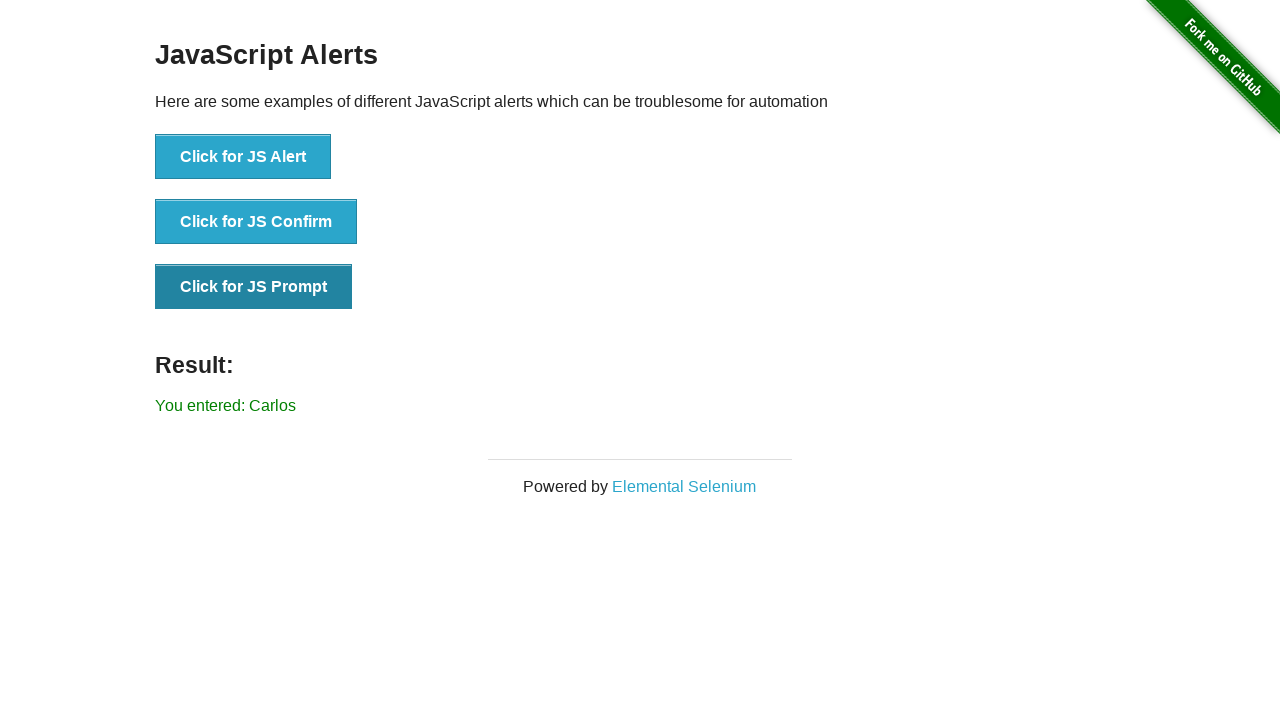

Verified that result message contains the entered name 'Carlos'
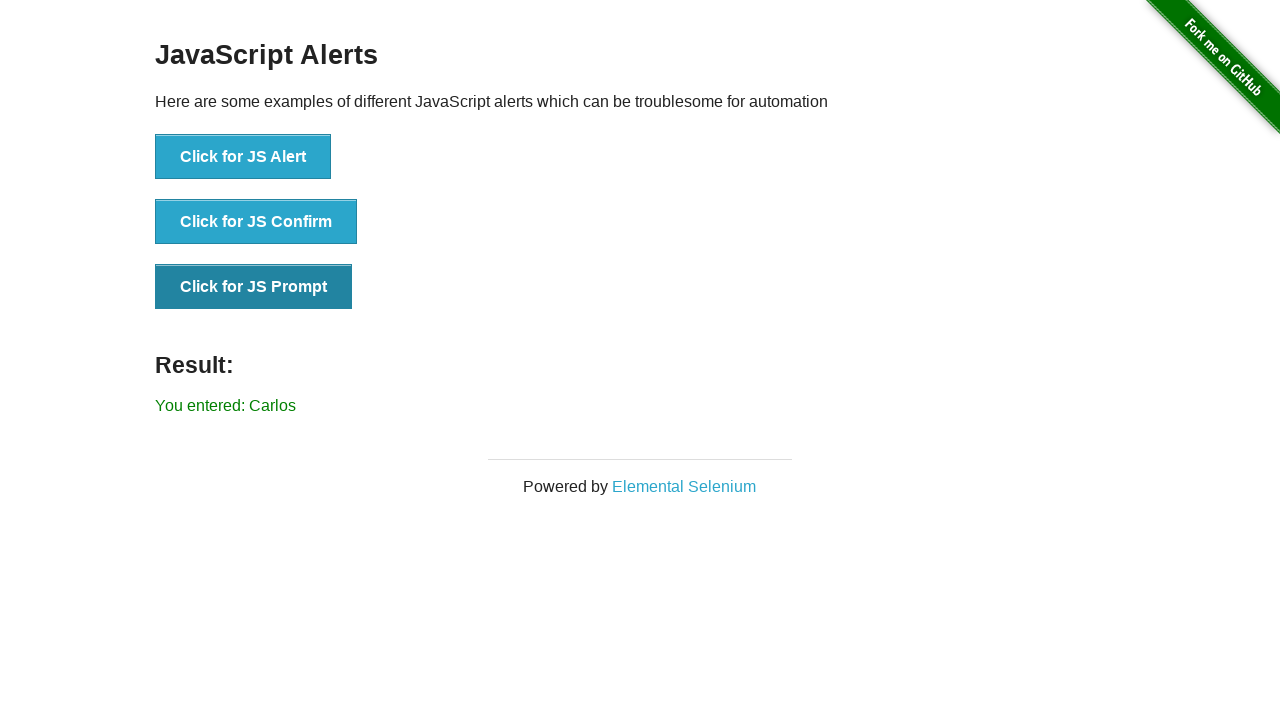

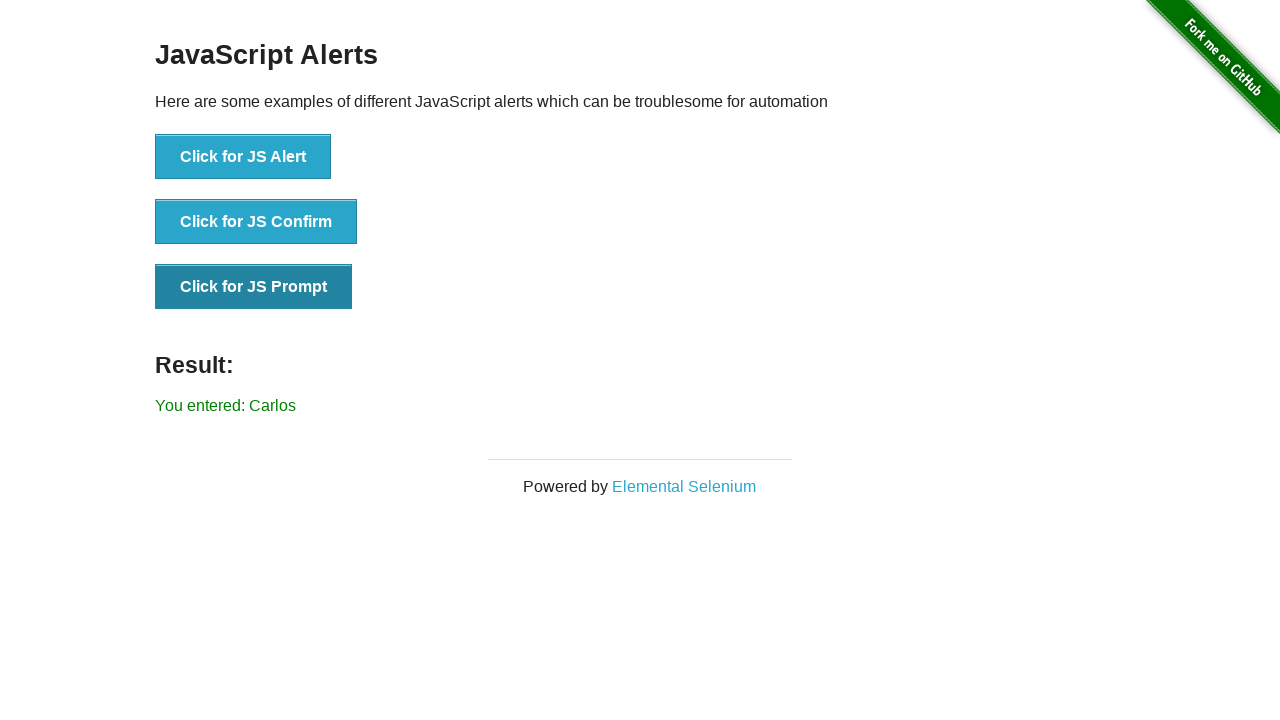